Tests that social media icons (Facebook, Instagram, Twitter) are present and link to the correct social media pages.

Starting URL: https://ntig-uppsala.github.io/Frisor-Saxe/index-fi.html

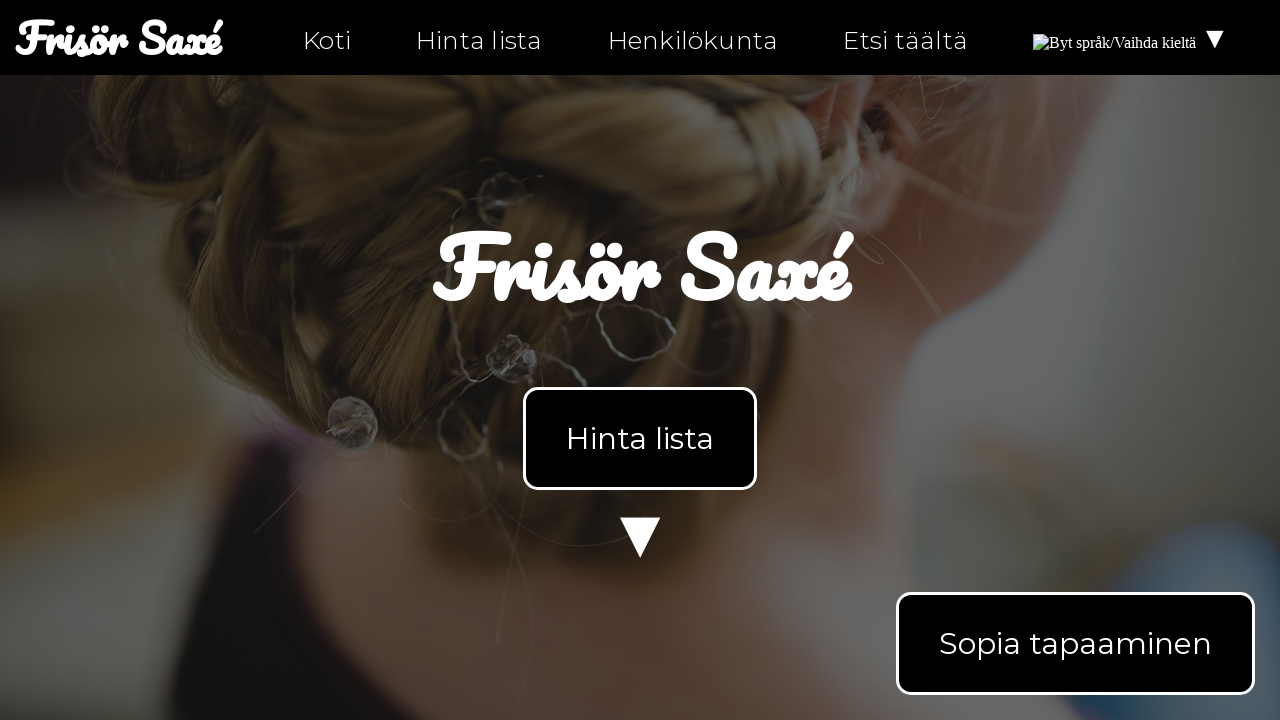

Waited for facebook icon to load on index page
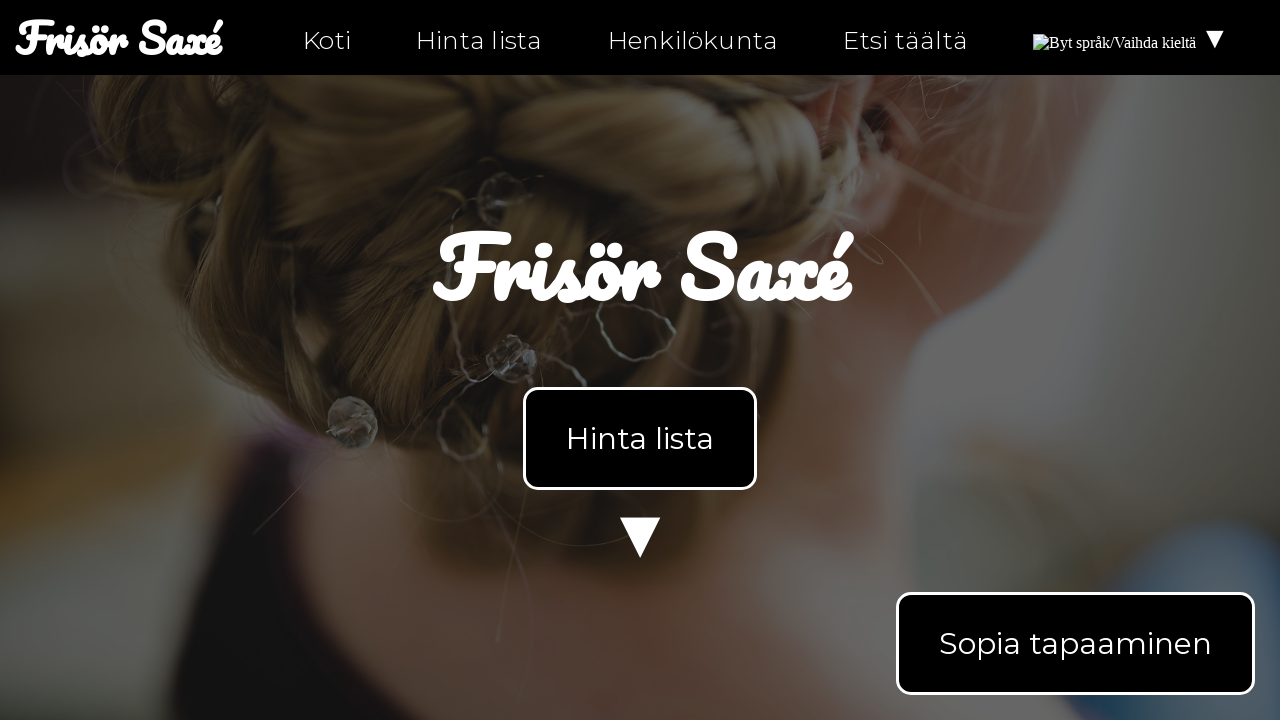

Retrieved href attribute from facebook icon
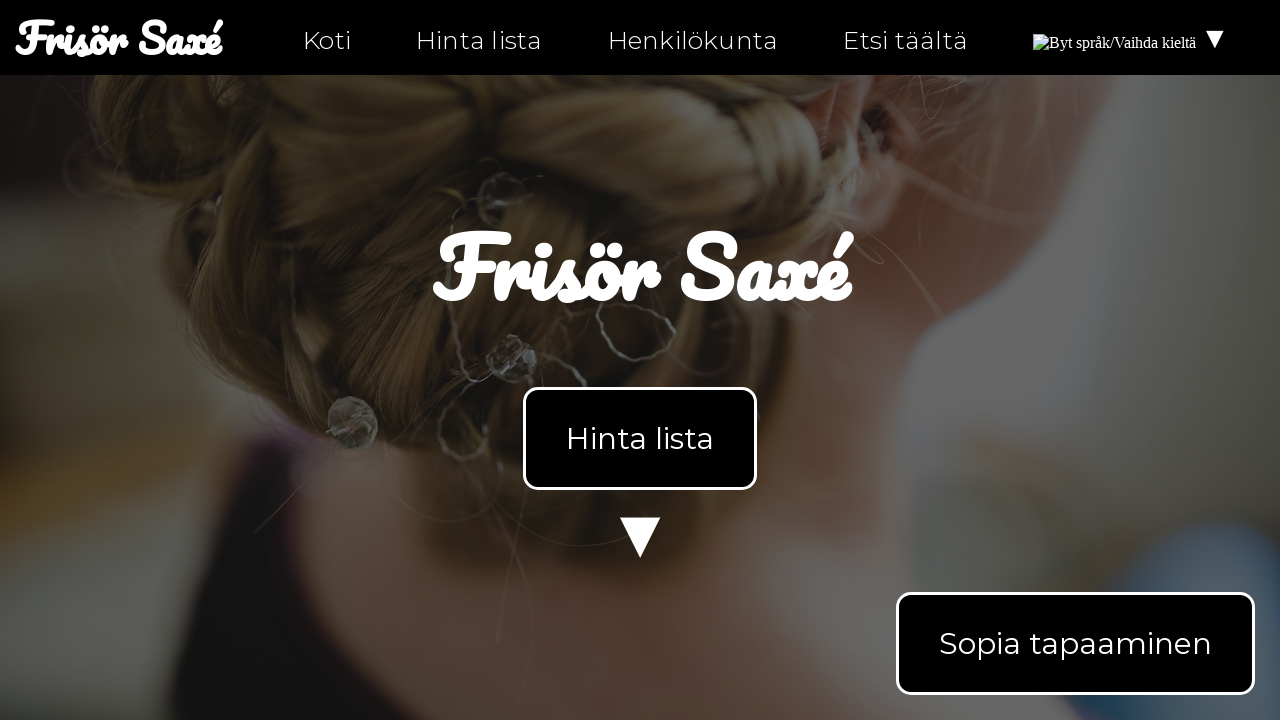

Verified facebook icon links to https://facebook.com/ntiuppsala
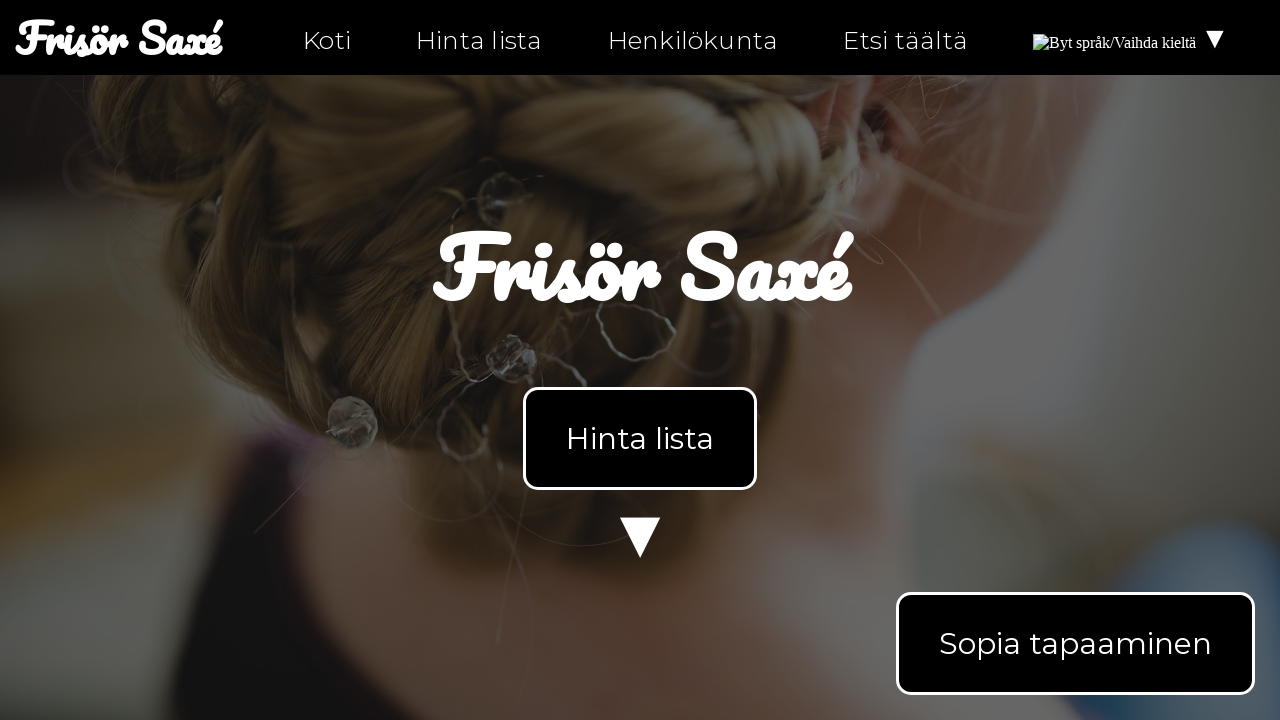

Waited for instagram icon to load on index page
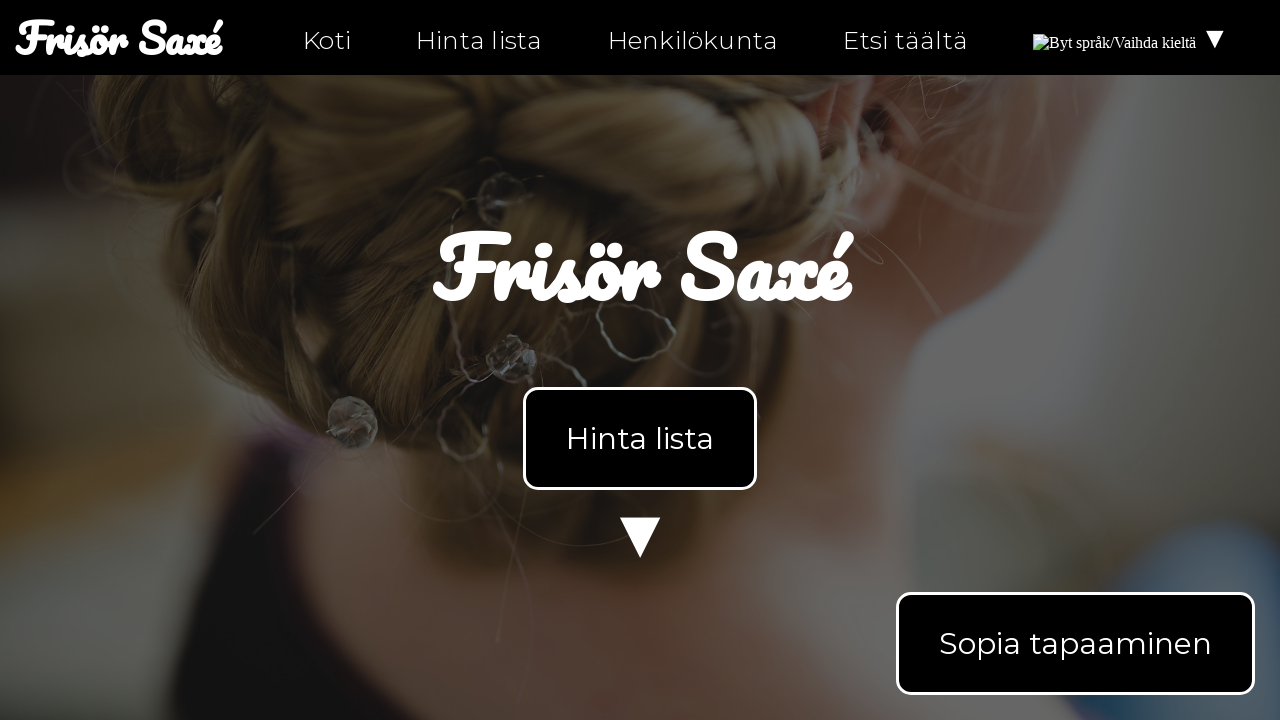

Retrieved href attribute from instagram icon
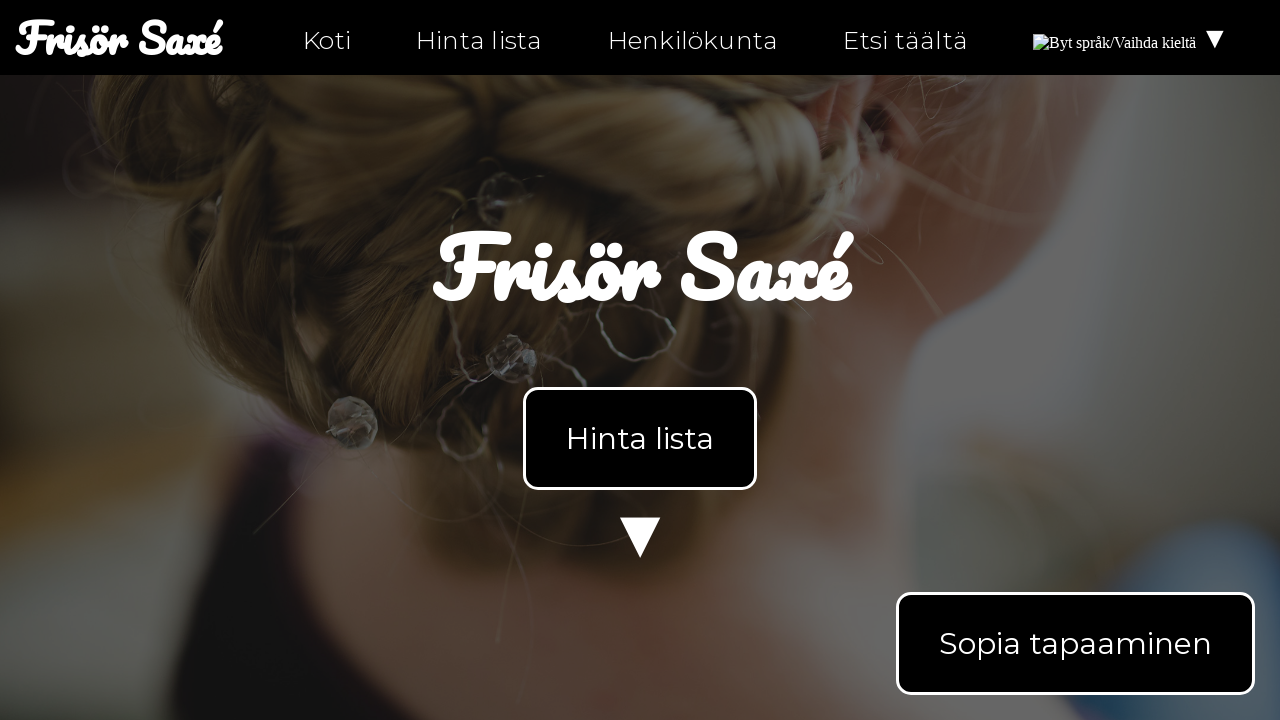

Verified instagram icon links to https://instagram.com/ntiuppsala
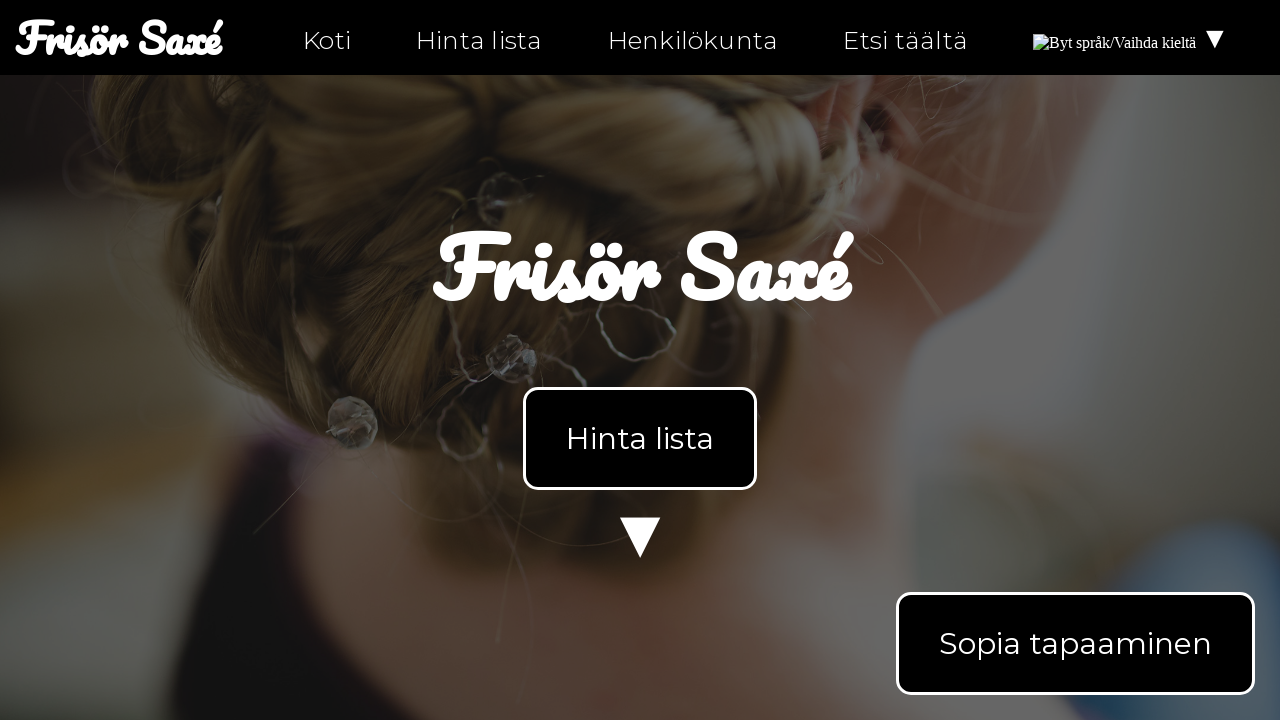

Waited for twitter icon to load on index page
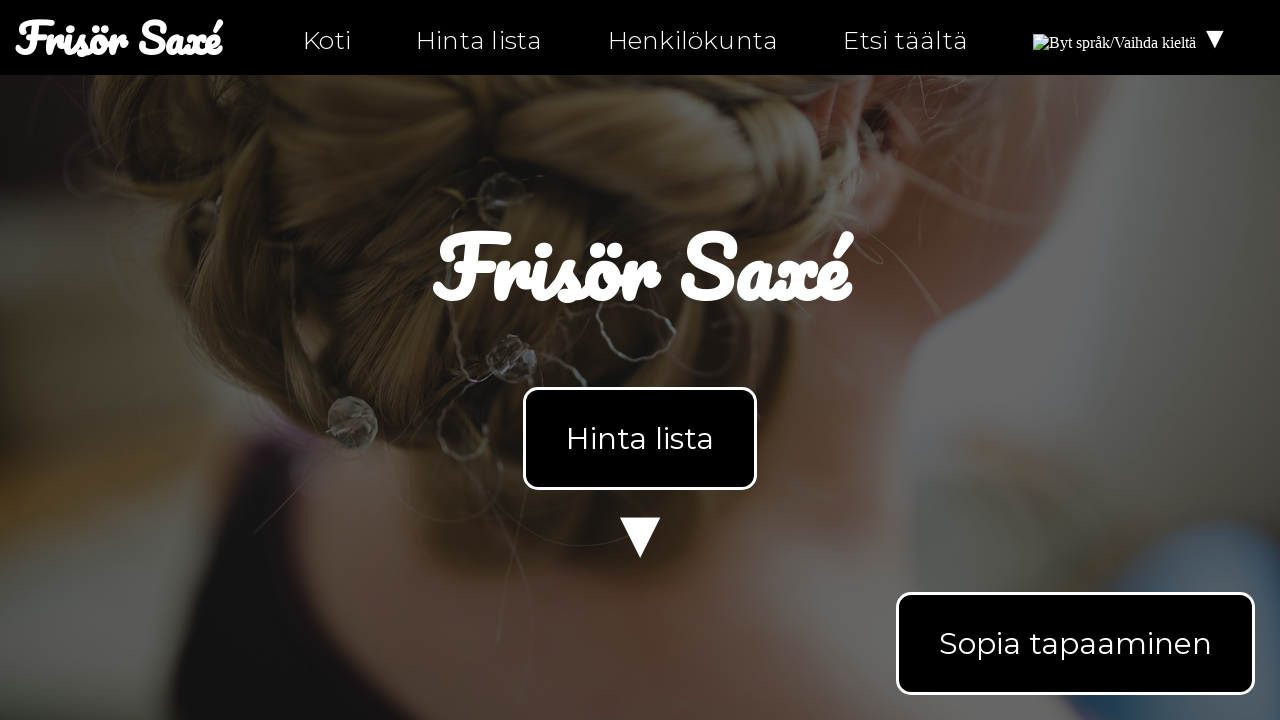

Retrieved href attribute from twitter icon
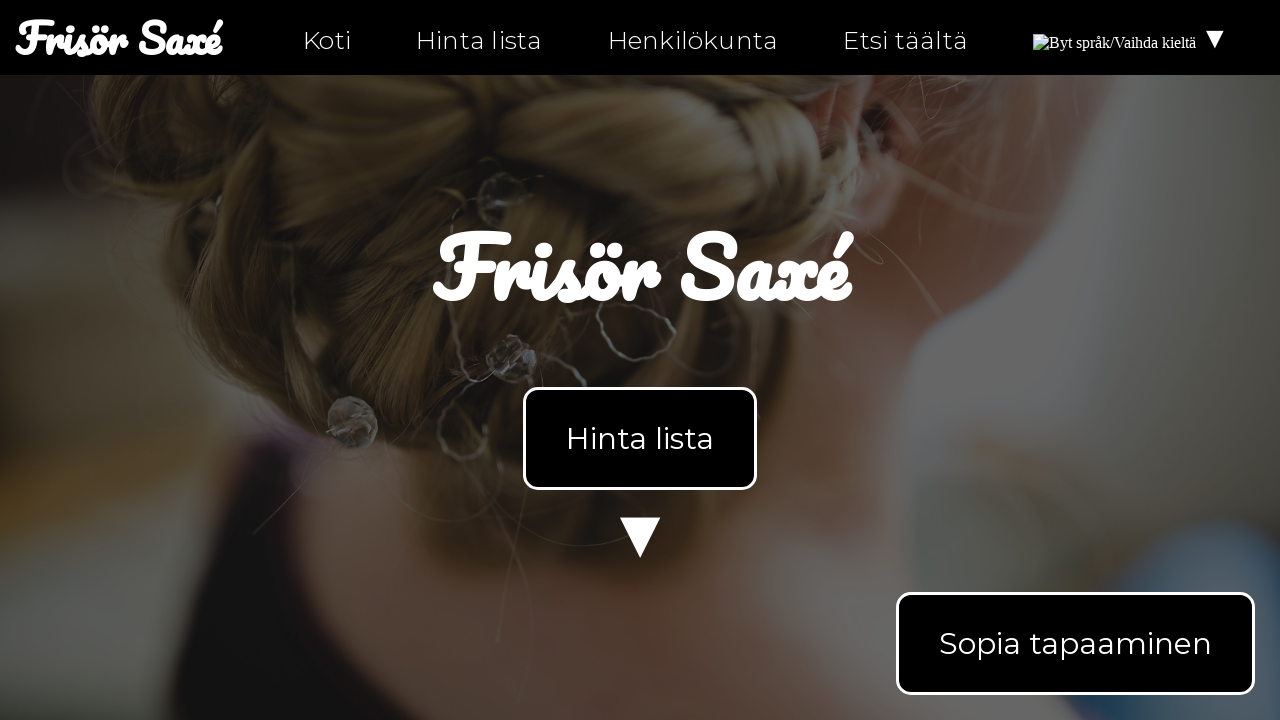

Verified twitter icon links to https://twitter.com/ntiuppsala
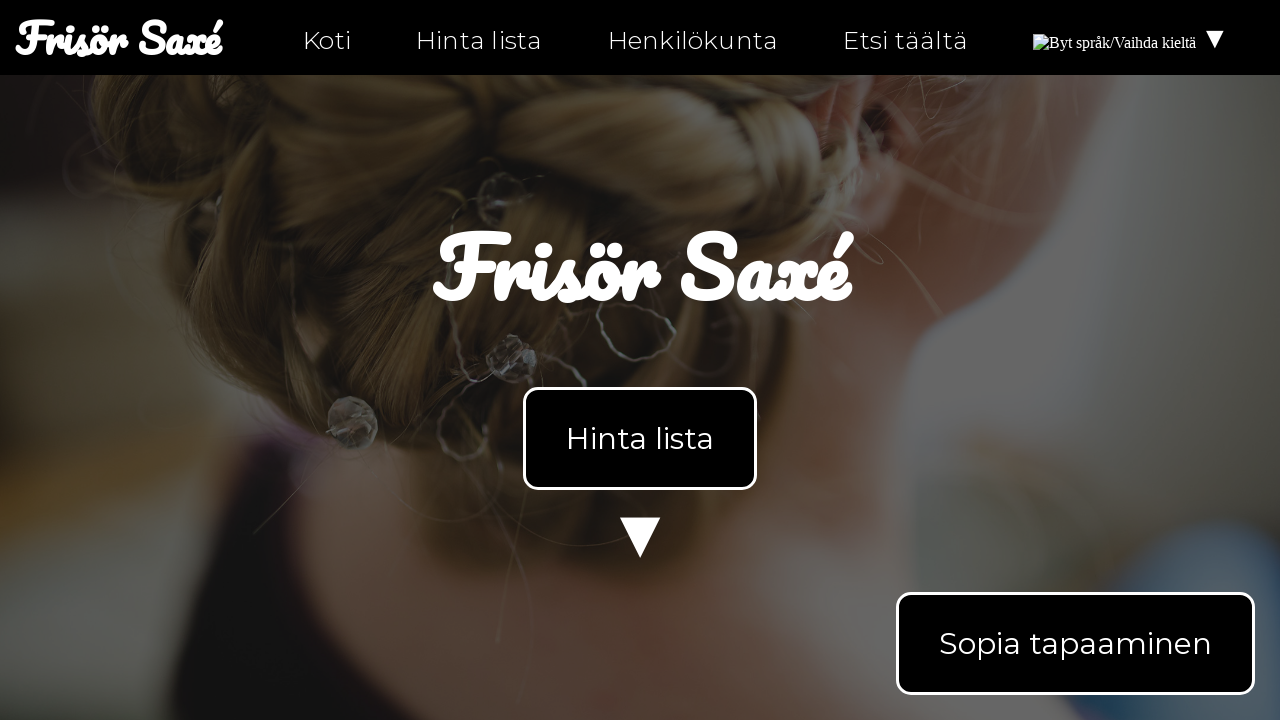

Navigated to personal page (personal-fi.html)
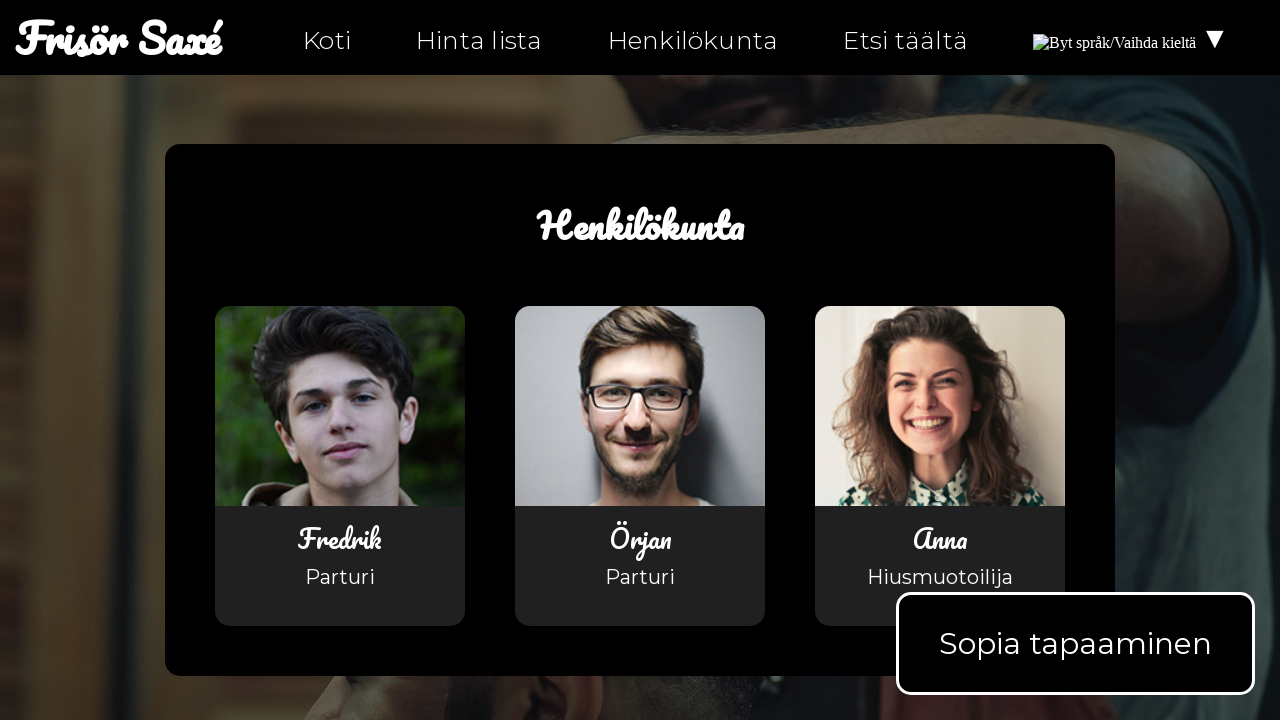

Verified facebook icon is present on personal page
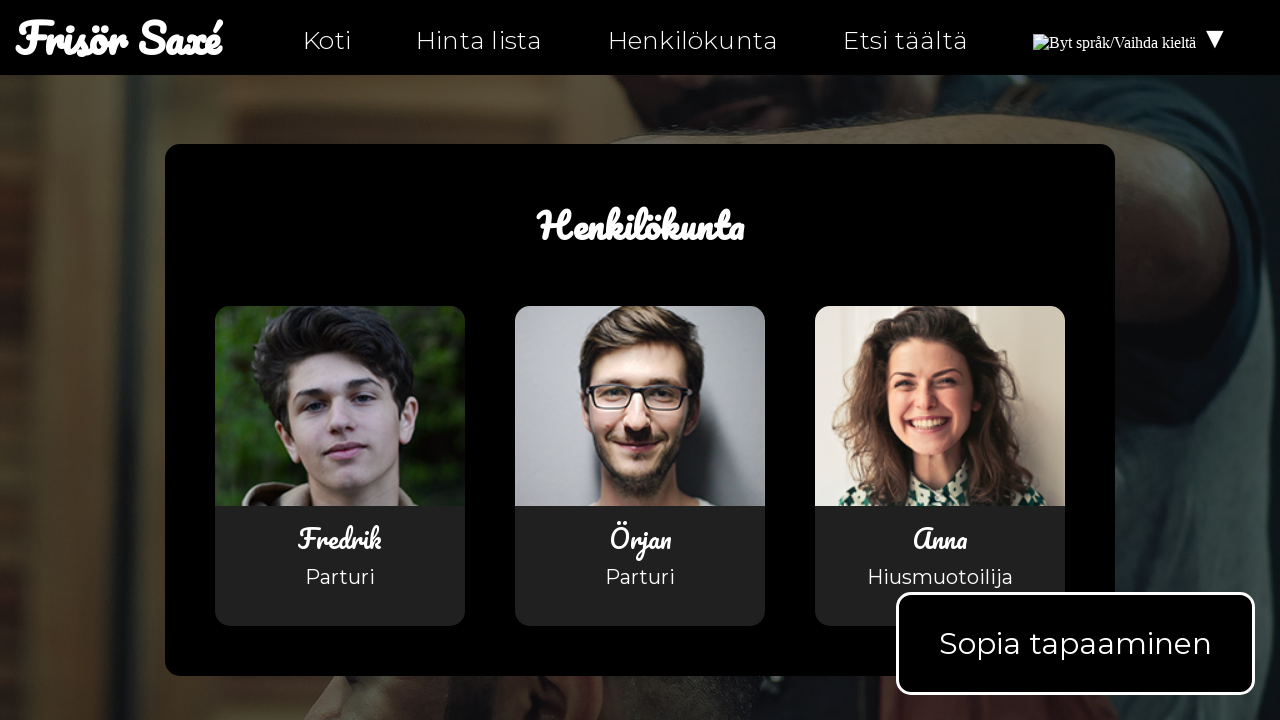

Verified instagram icon is present on personal page
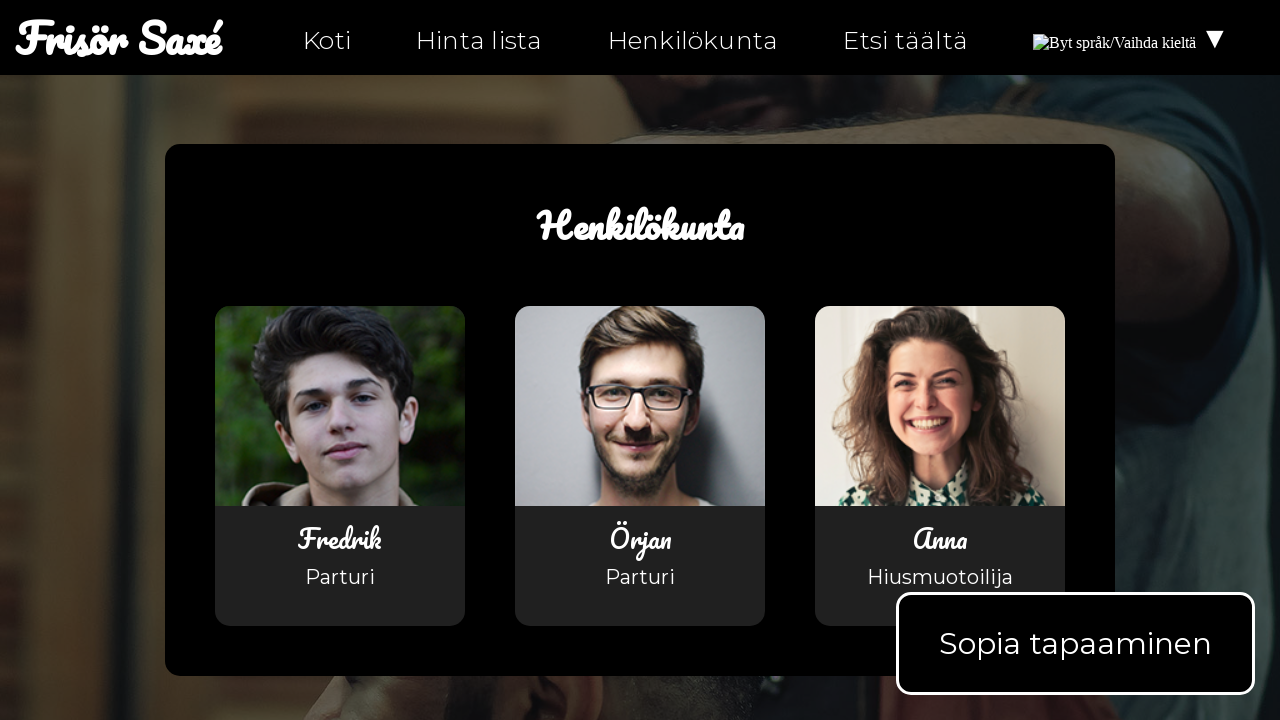

Verified twitter icon is present on personal page
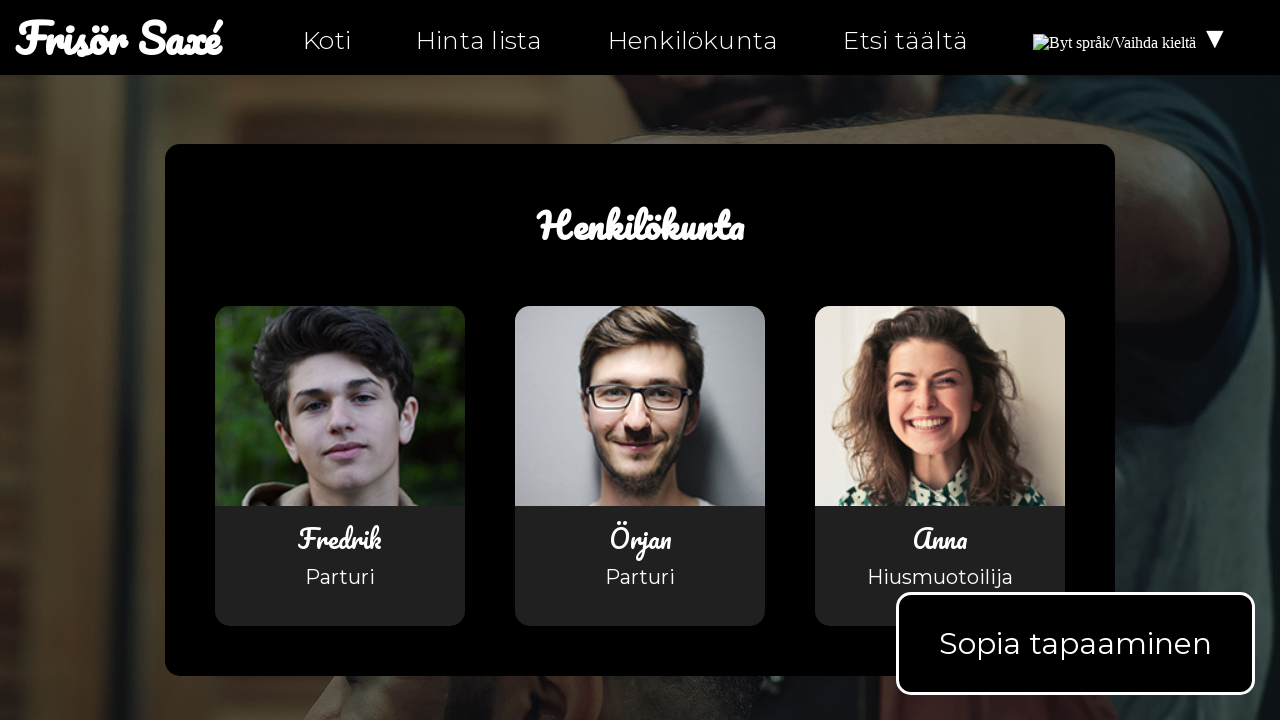

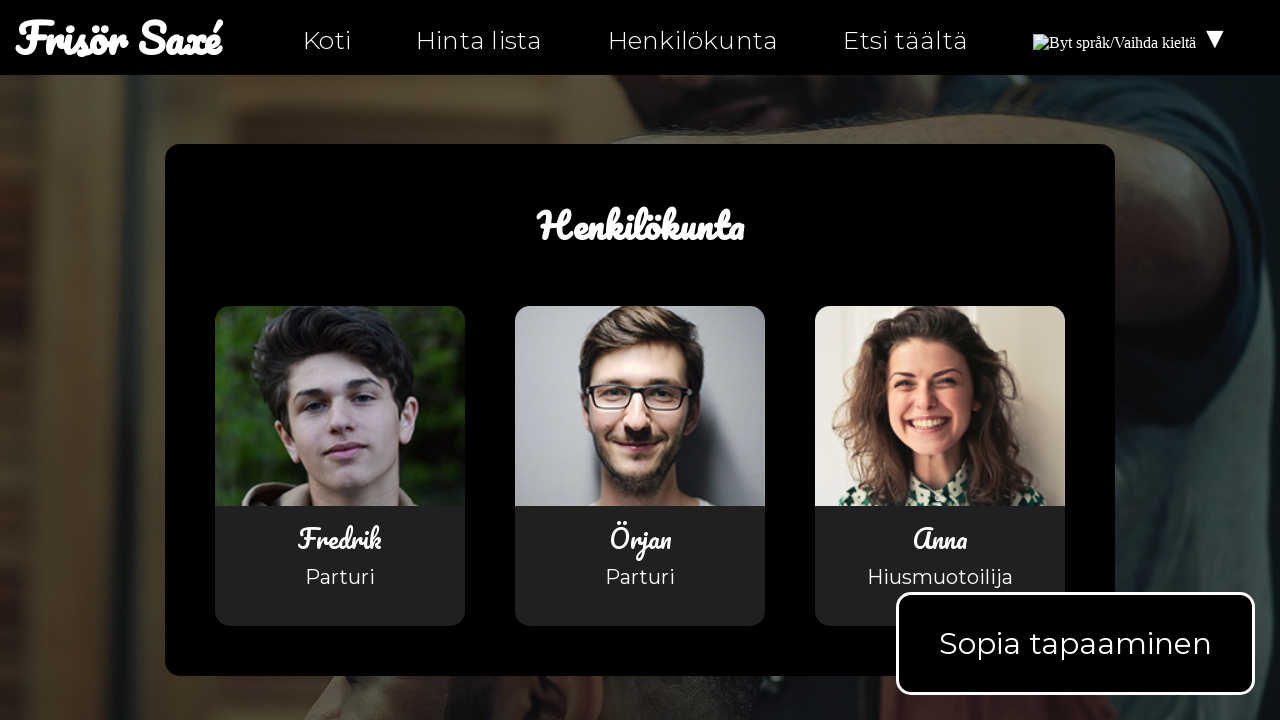